Tests checkbox functionality by clicking to check and uncheck a checkbox, and verifying the checkbox count on the page

Starting URL: https://rahulshettyacademy.com/AutomationPractice/

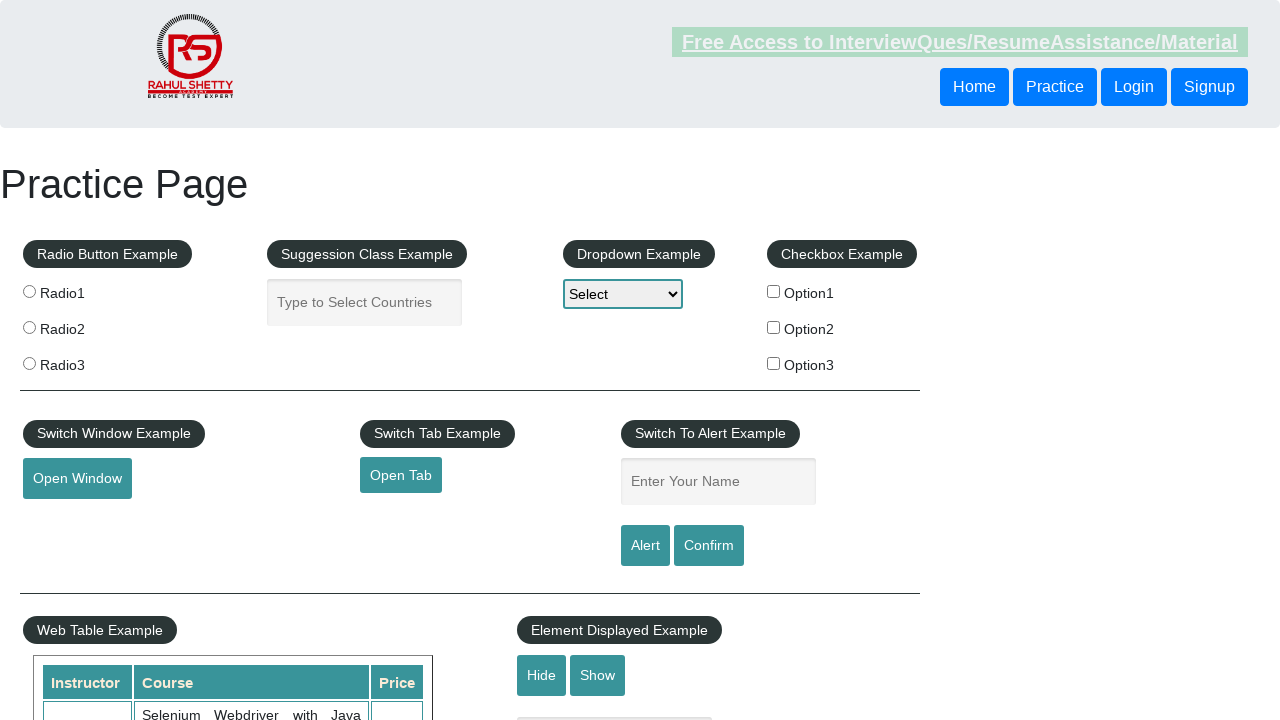

Clicked checkbox Option1 to check it at (774, 291) on input#checkBoxOption1
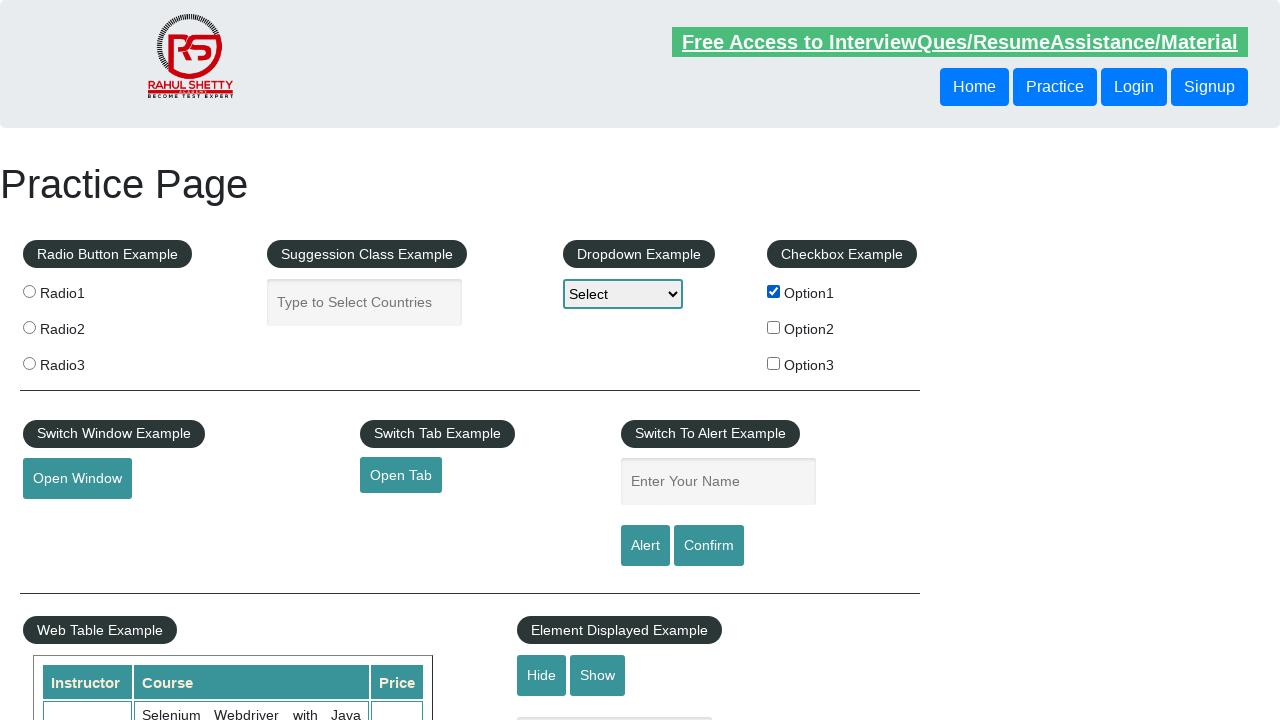

Verified checkbox Option1 is checked
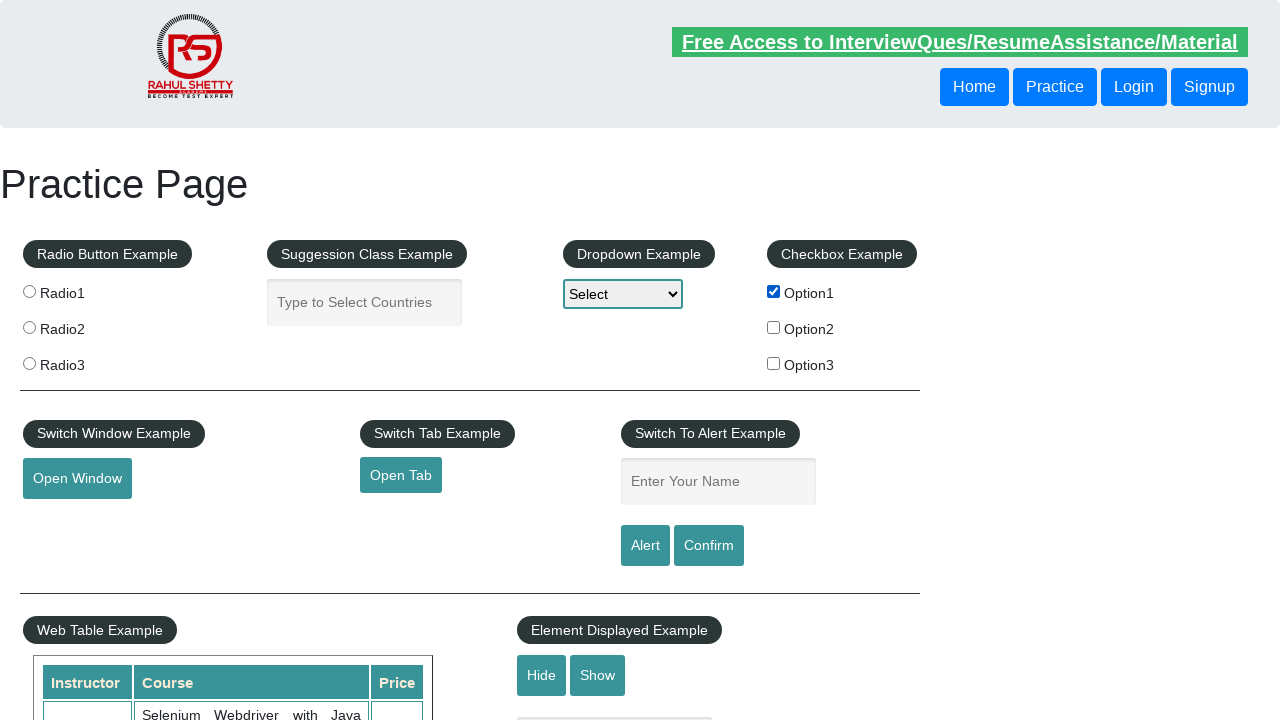

Clicked checkbox Option1 to uncheck it at (774, 291) on input#checkBoxOption1
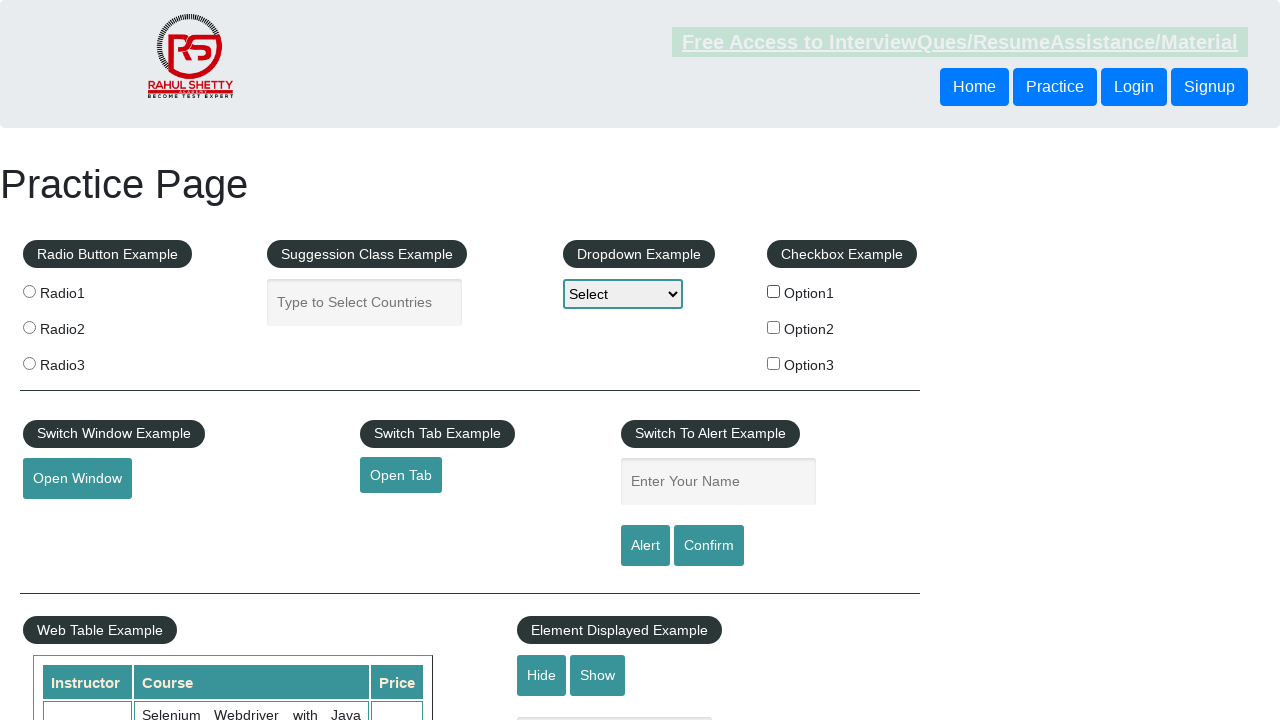

Verified checkbox Option1 is unchecked
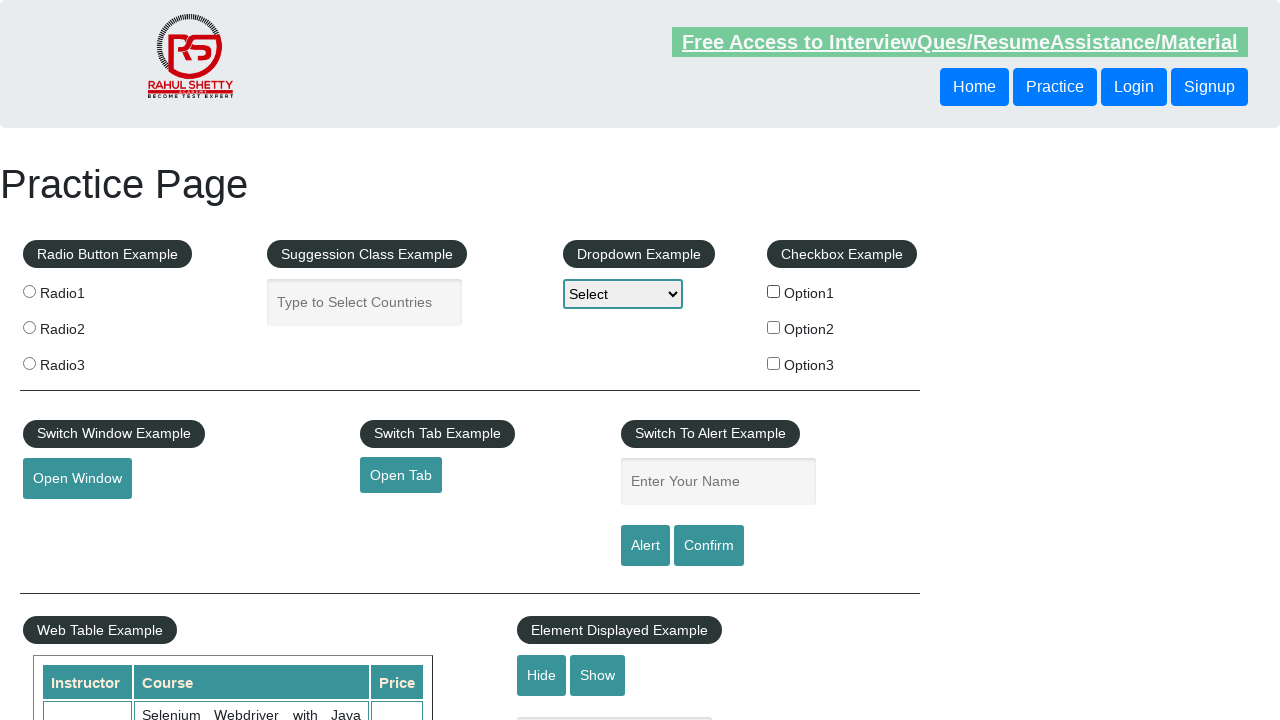

Counted total checkboxes on page: 3
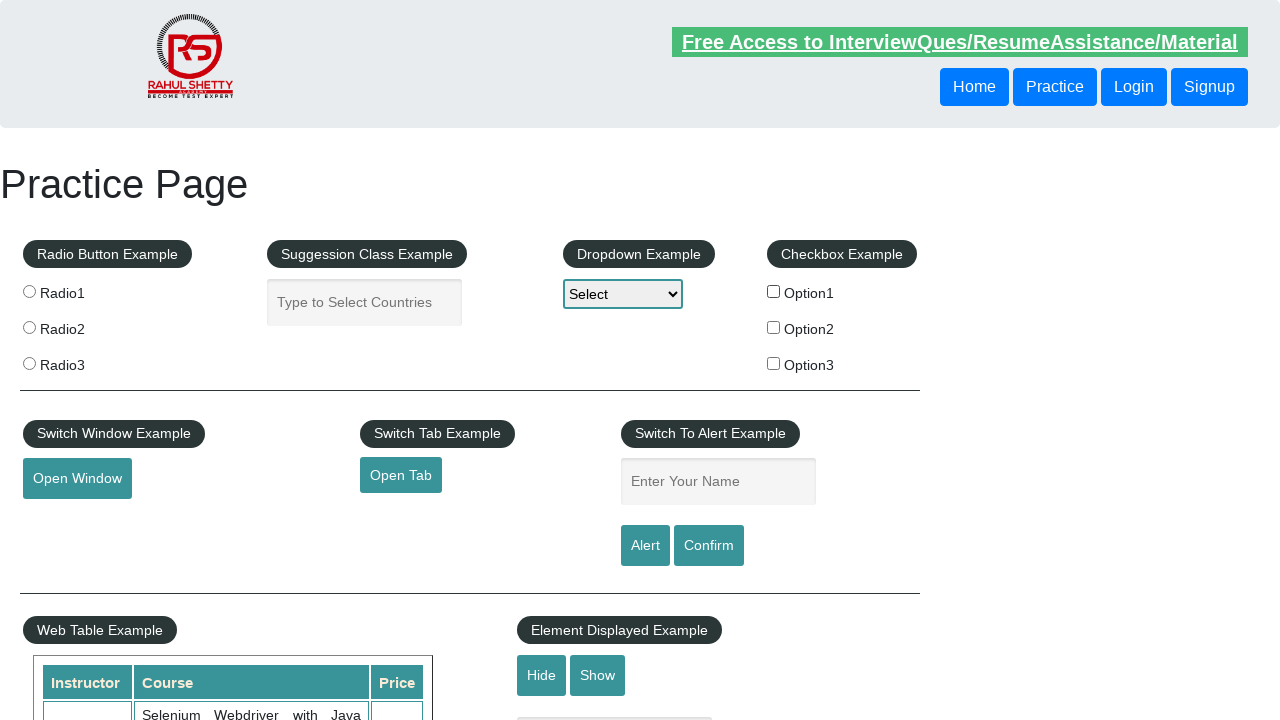

Printed total checkbox count: 3
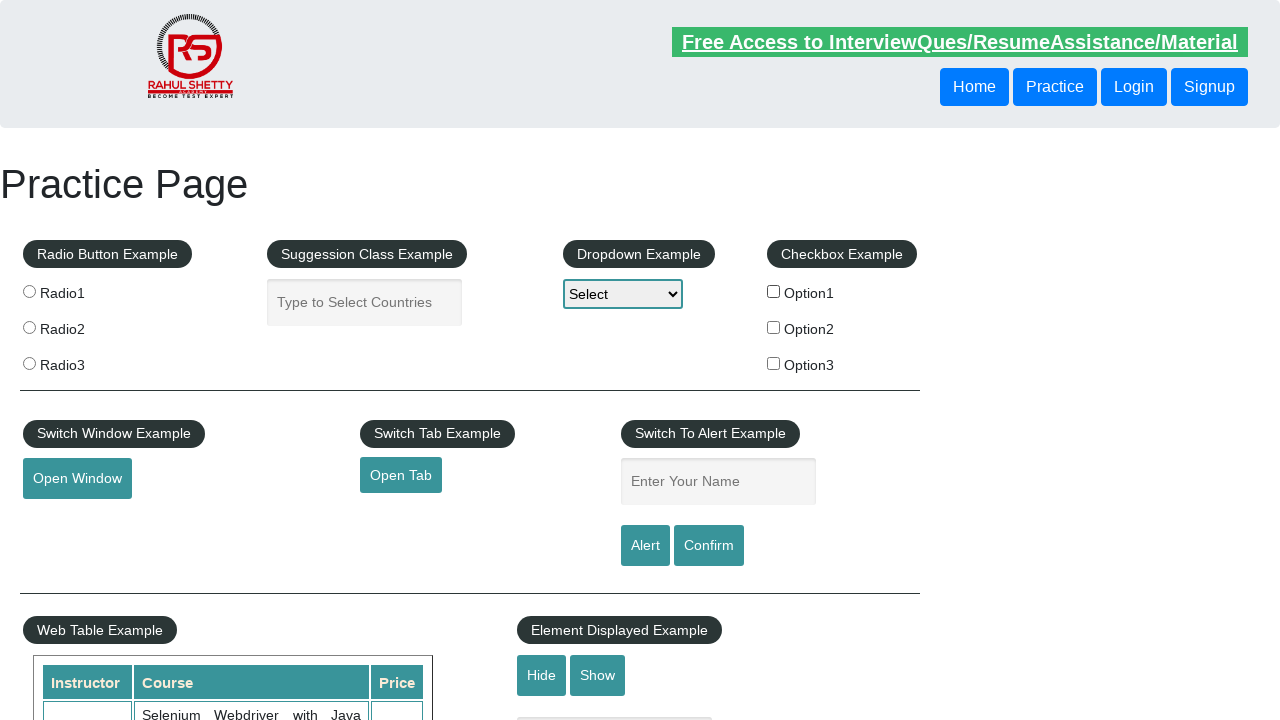

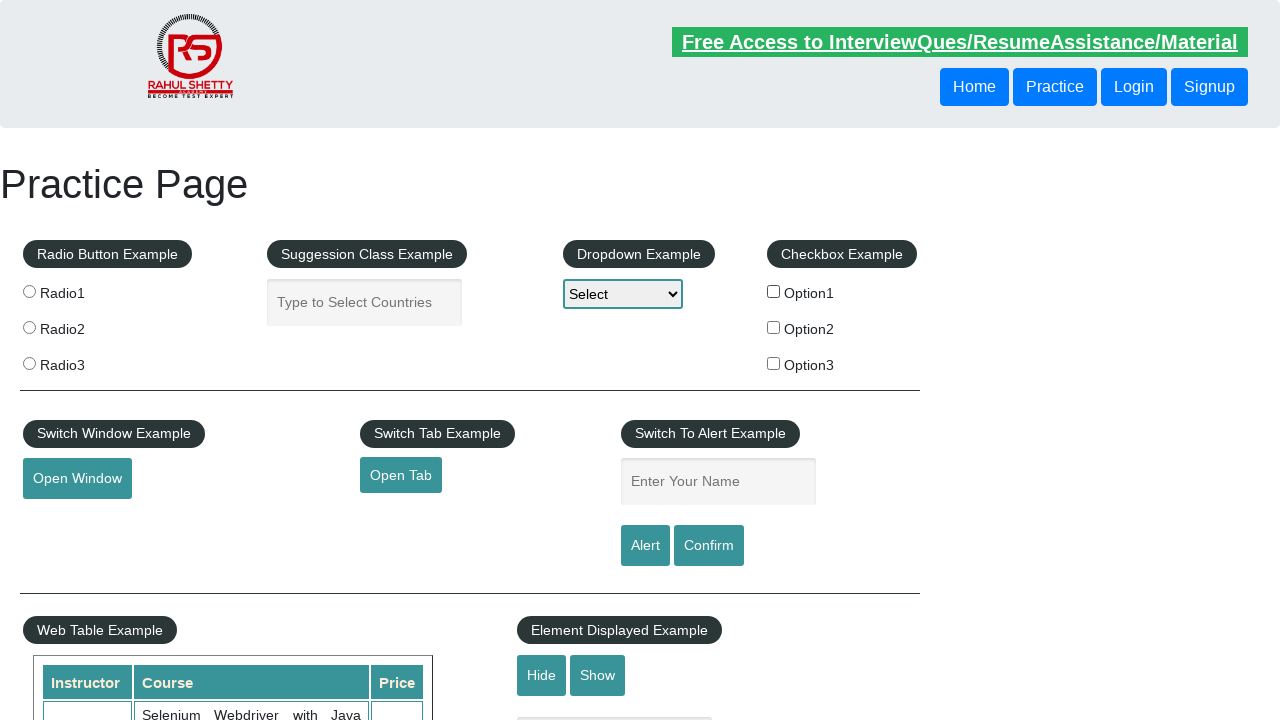